Tests successful login, sorts products, and adds an item to cart

Starting URL: https://www.saucedemo.com/

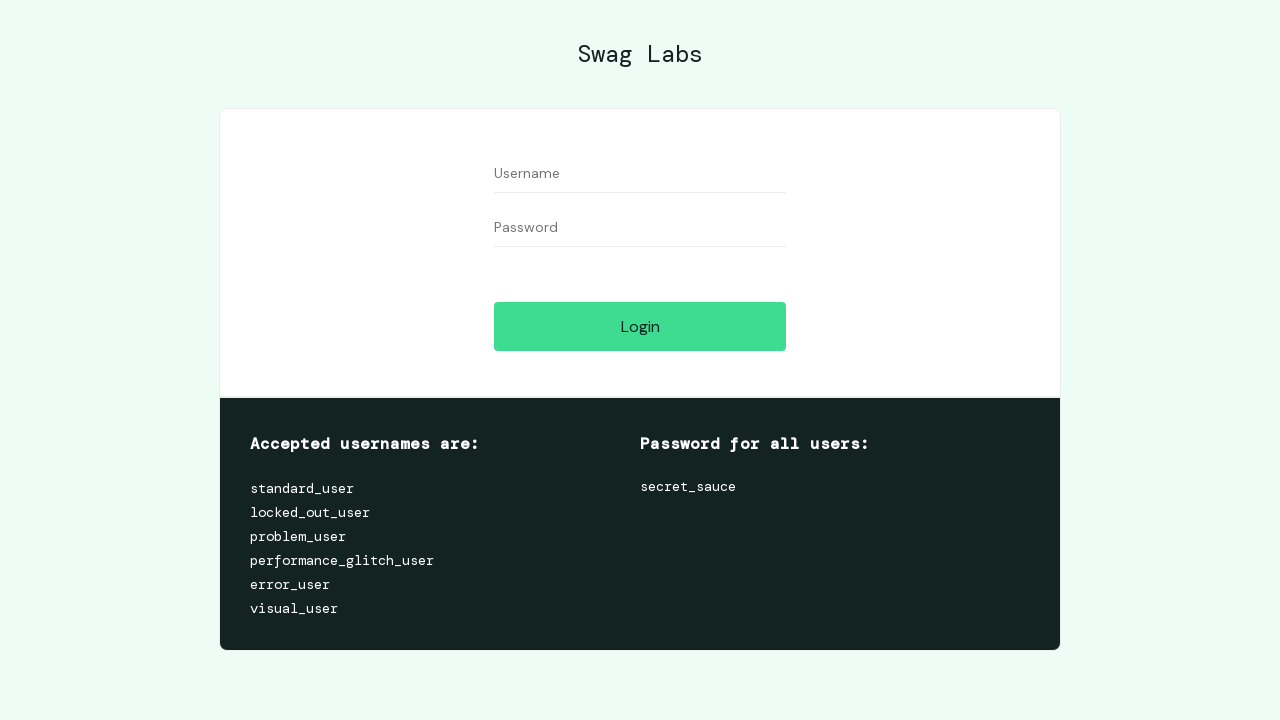

Filled username field with 'standard_user' on #user-name
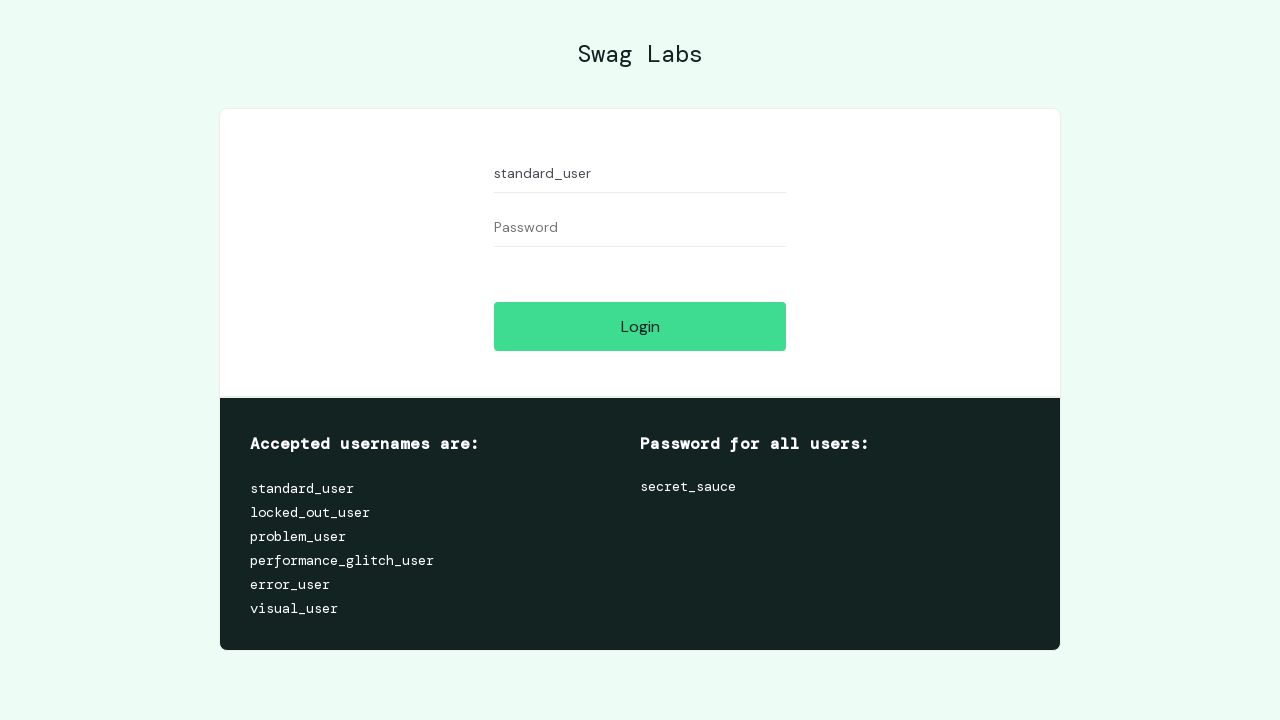

Filled password field with 'secret_sauce' on input[name='password']
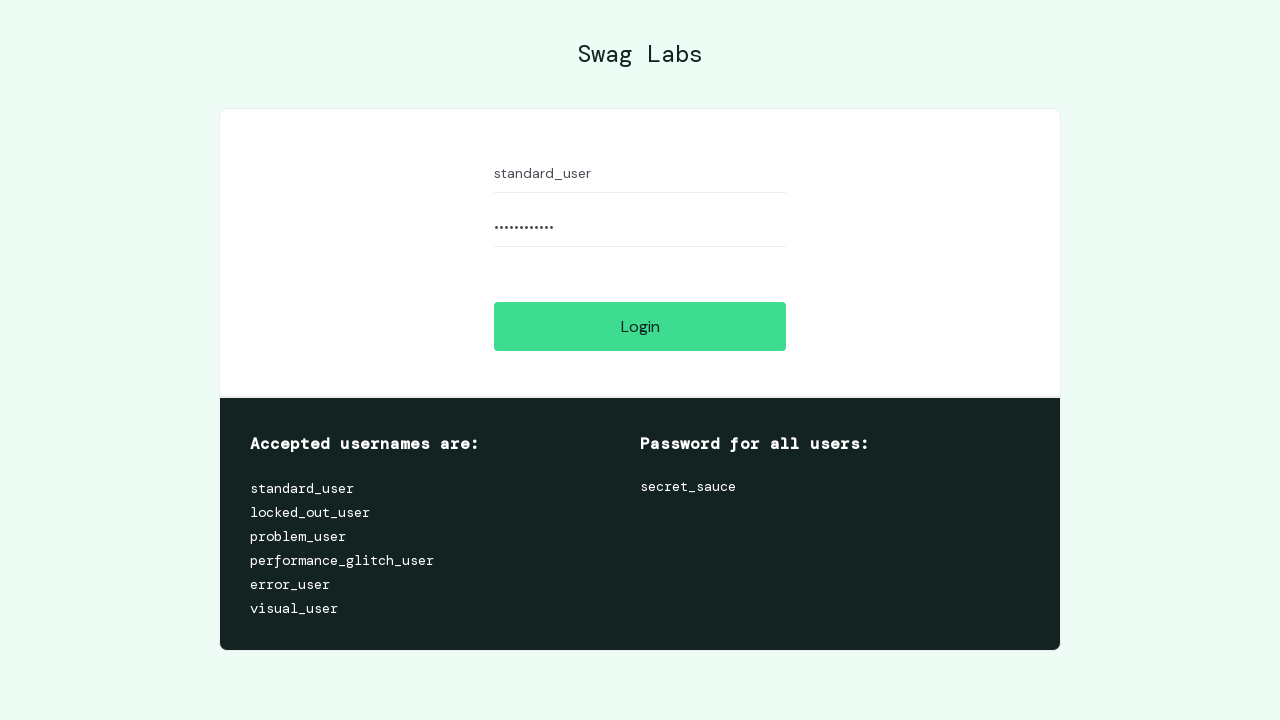

Clicked login button at (640, 326) on #login-button
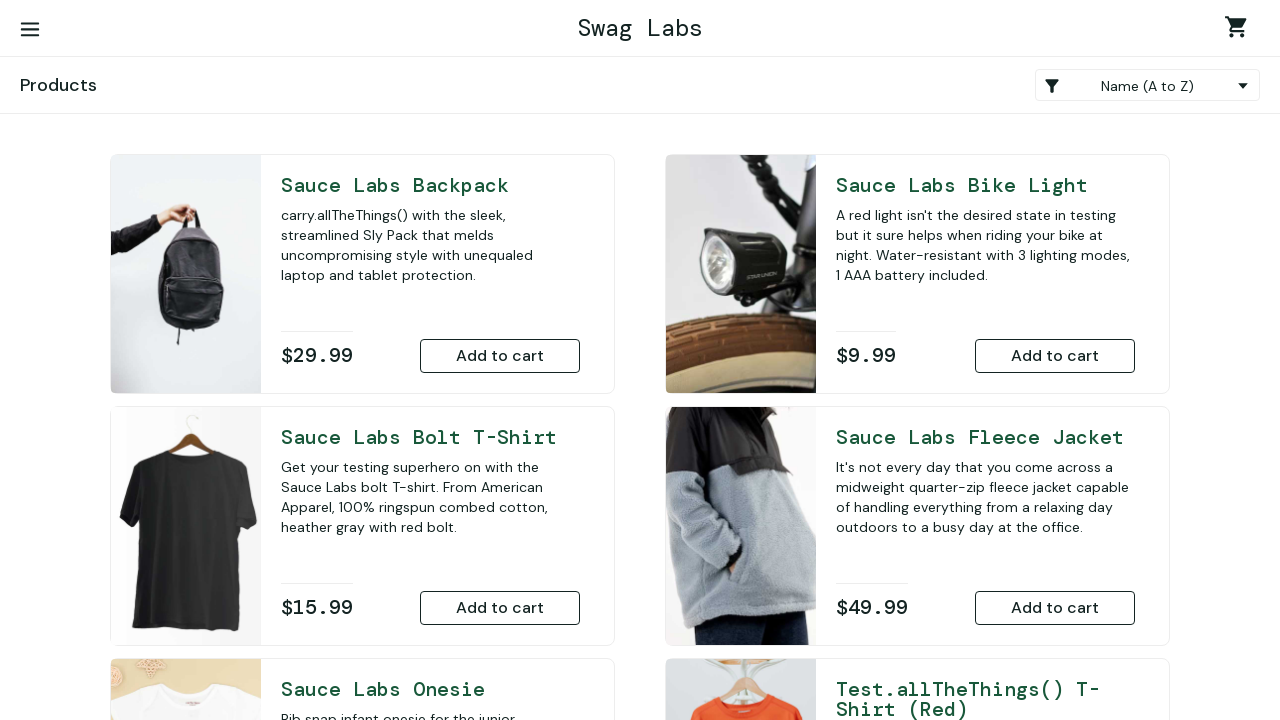

Sorted products by price (high to low) on .product_sort_container
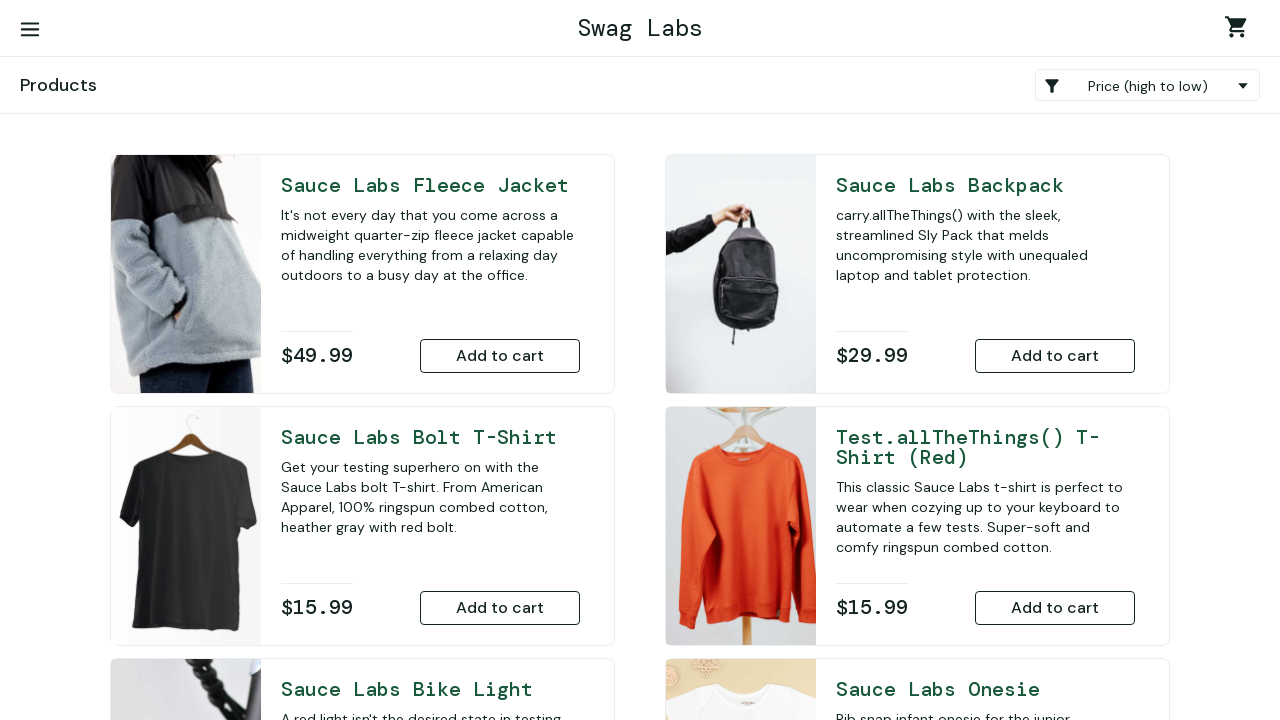

Added Sauce Labs fleece jacket to cart at (500, 356) on #add-to-cart-sauce-labs-fleece-jacket
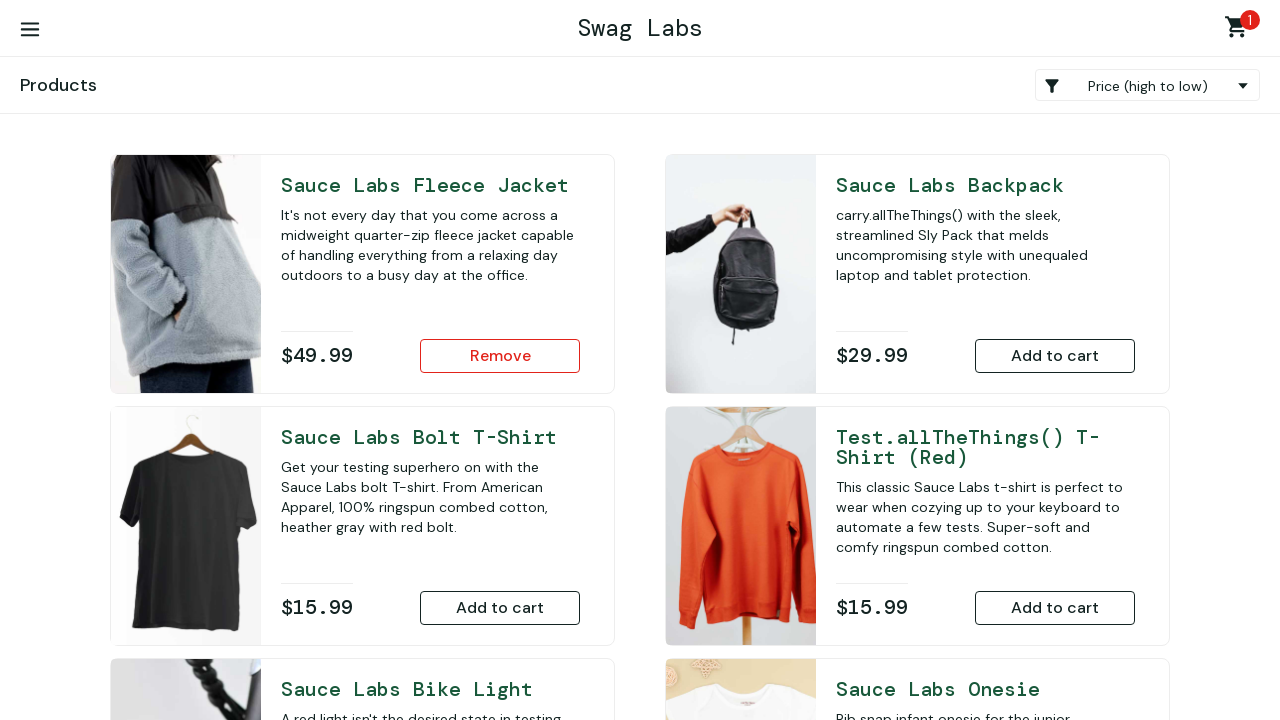

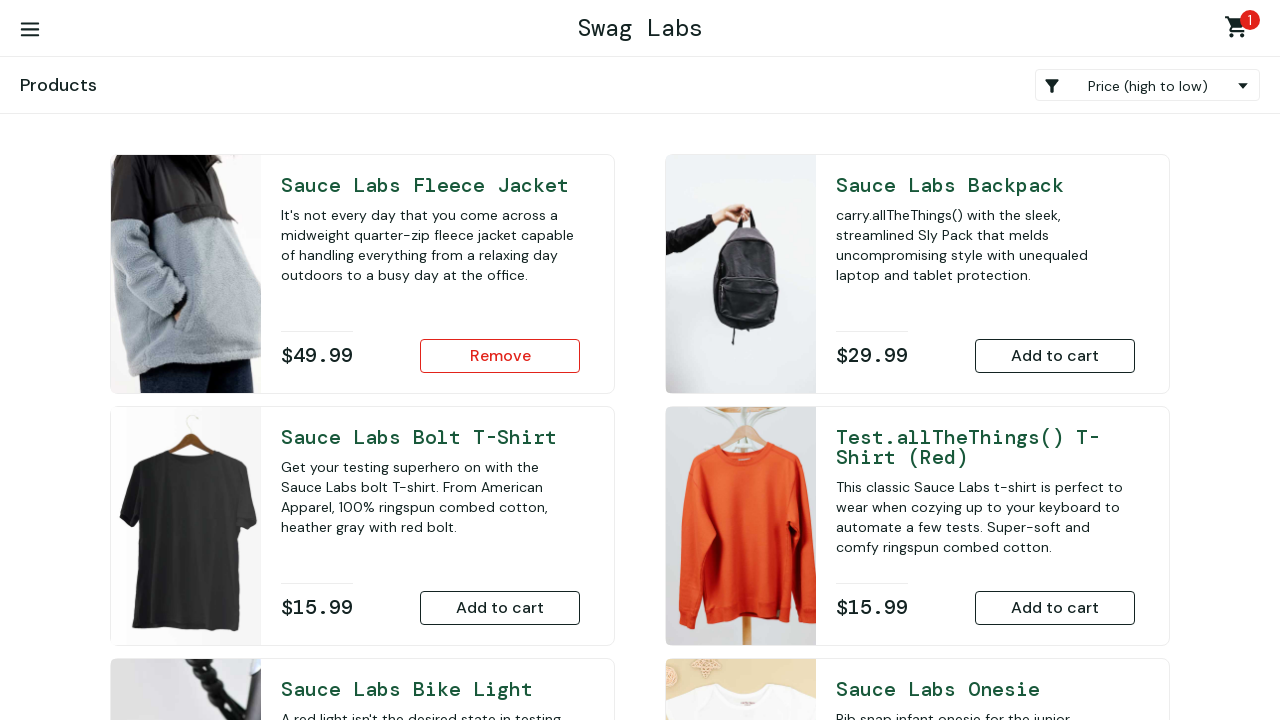